Tests the contact form functionality by navigating to the Contact Us page, filling in name, email, and message fields, then submitting the form.

Starting URL: https://shopdemo-alex-hot.koyeb.app/

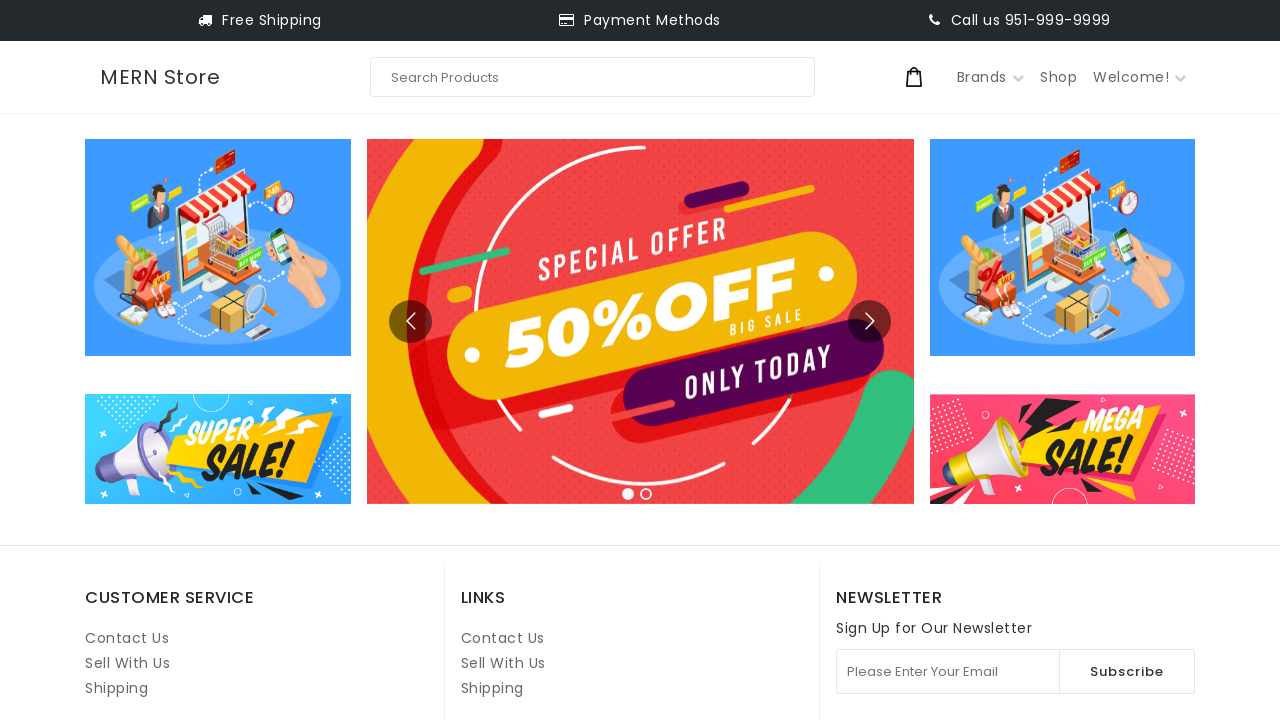

Clicked on Contact Us link at (503, 638) on internal:role=link[name="Contact Us"i] >> nth=1
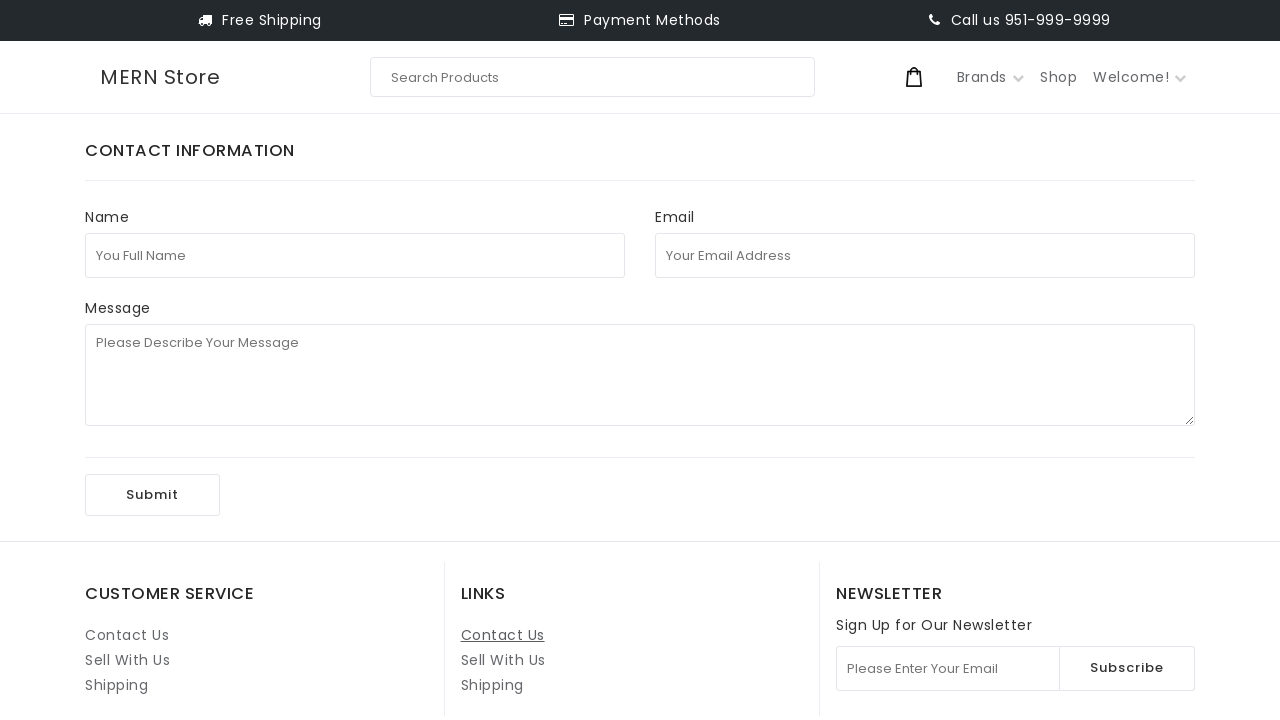

Filled in full name field with 'John Doe' on internal:attr=[placeholder="You Full Name"i]
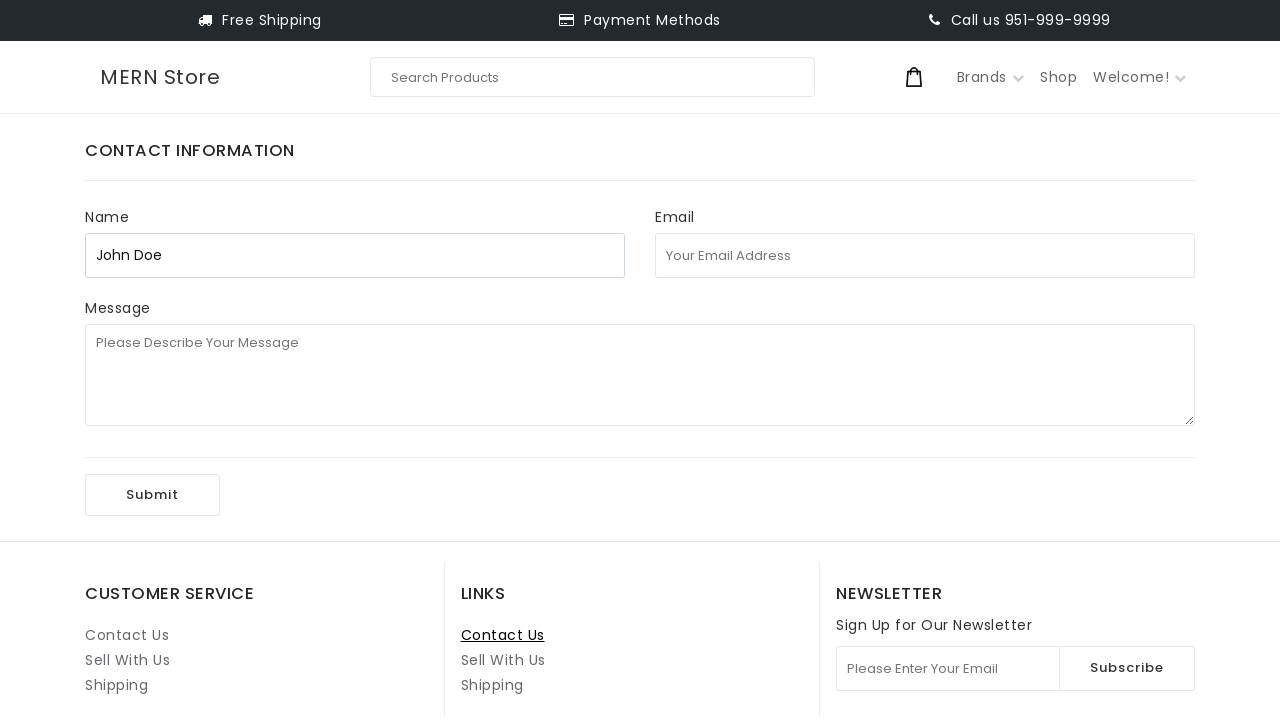

Filled in email address field with 'johndoe@example.com' on internal:attr=[placeholder="Your Email Address"i]
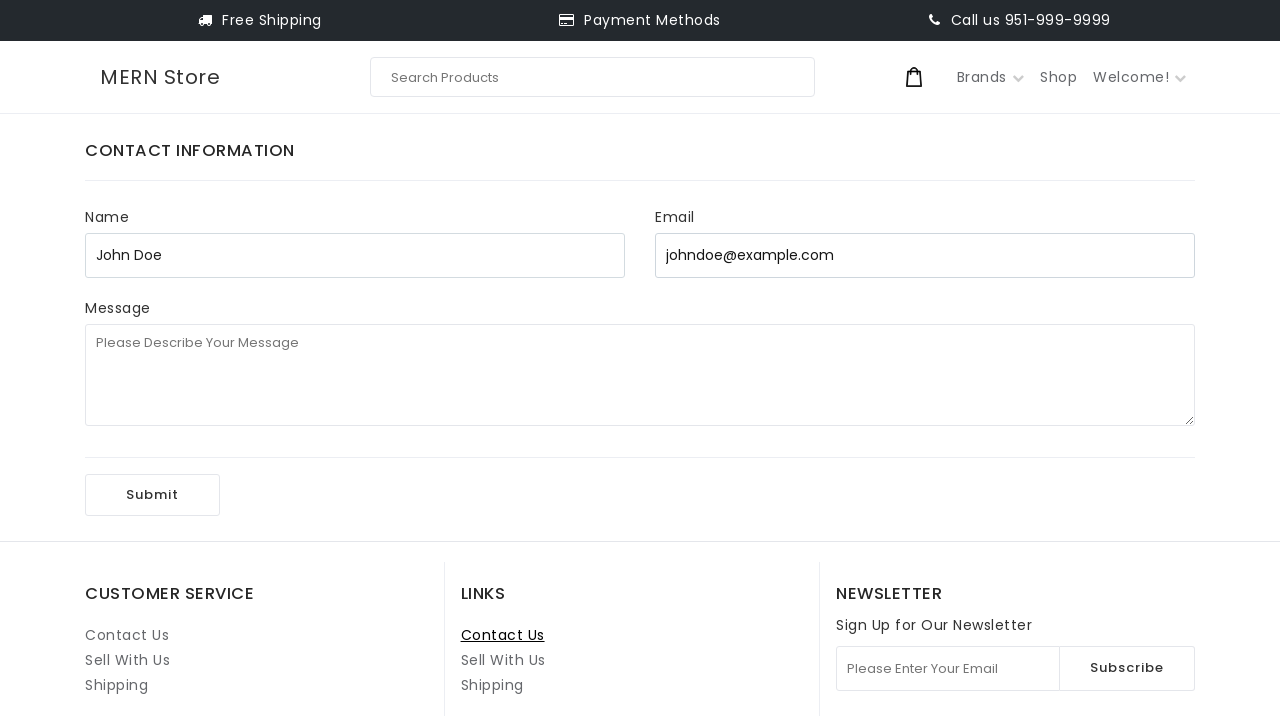

Filled in message field with 'This is a test message for the contact form submission.' on internal:attr=[placeholder="Please Describe Your Message"i]
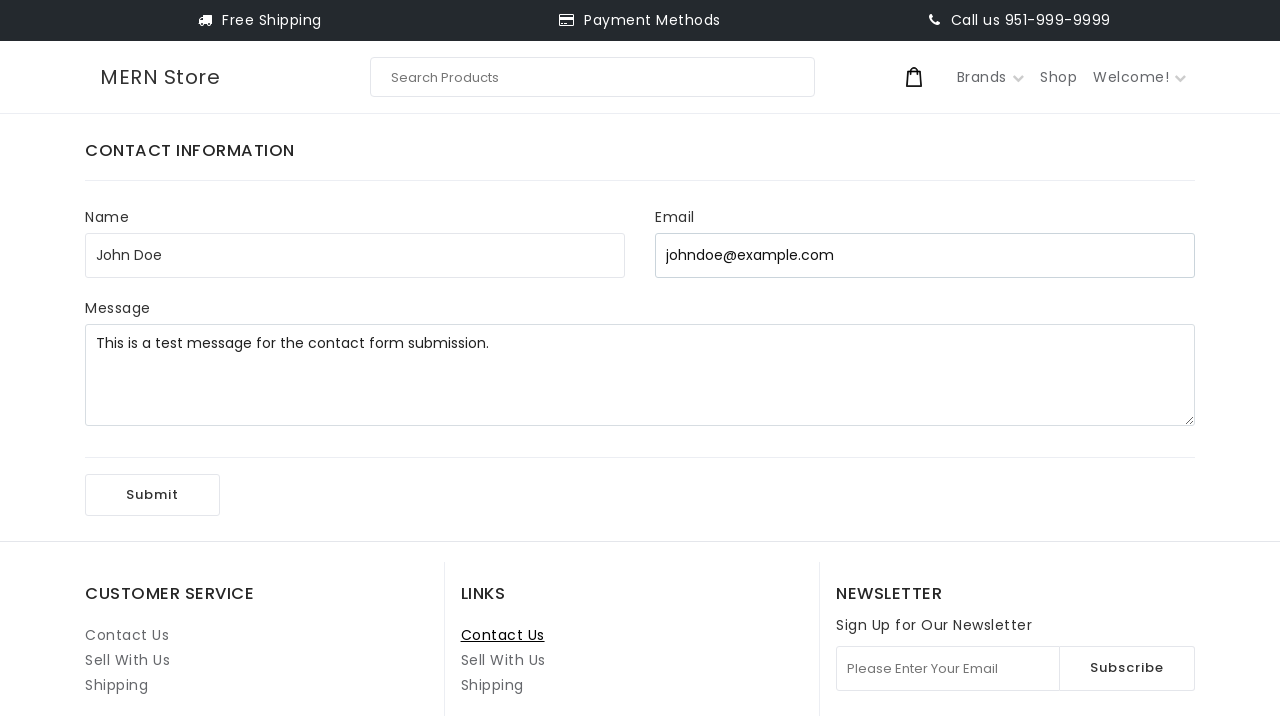

Clicked Submit button to submit the contact form at (152, 495) on internal:role=button[name="Submit"i]
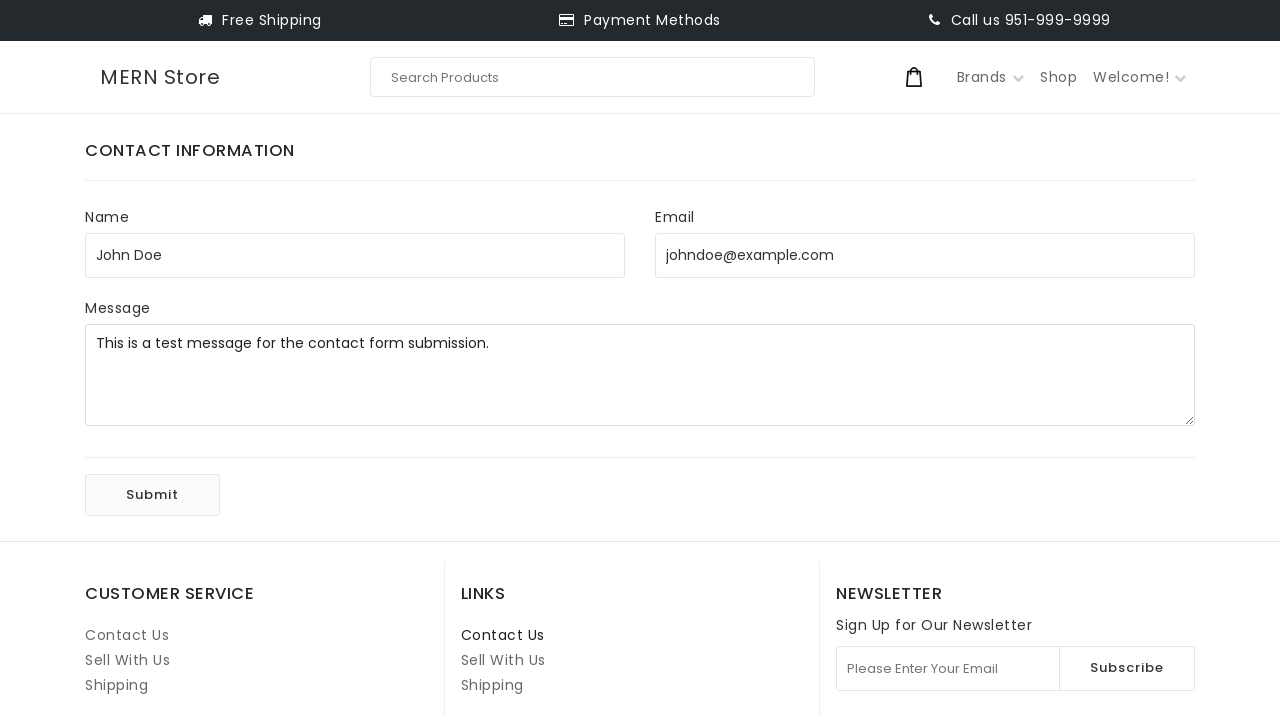

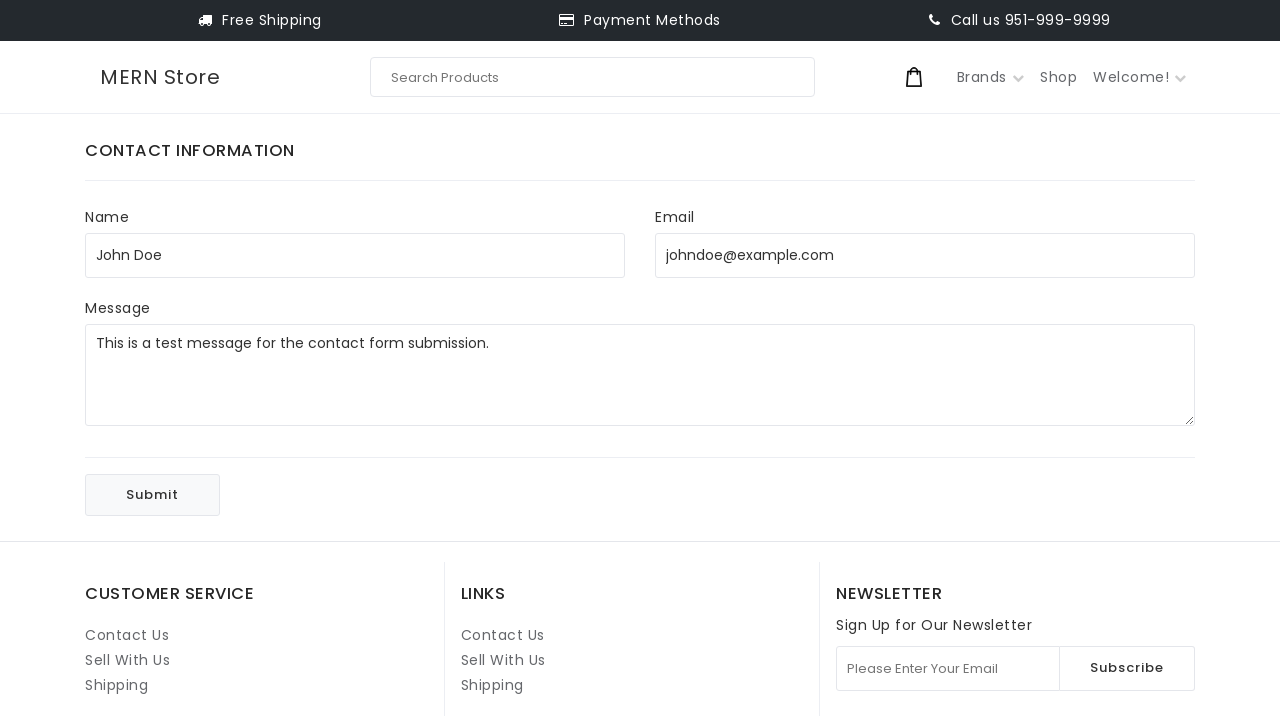